Tests auto-suggestive dropdown by typing partial text, waiting for suggestions to appear, selecting a country from the dropdown, and verifying the selection

Starting URL: https://rahulshettyacademy.com/AutomationPractice

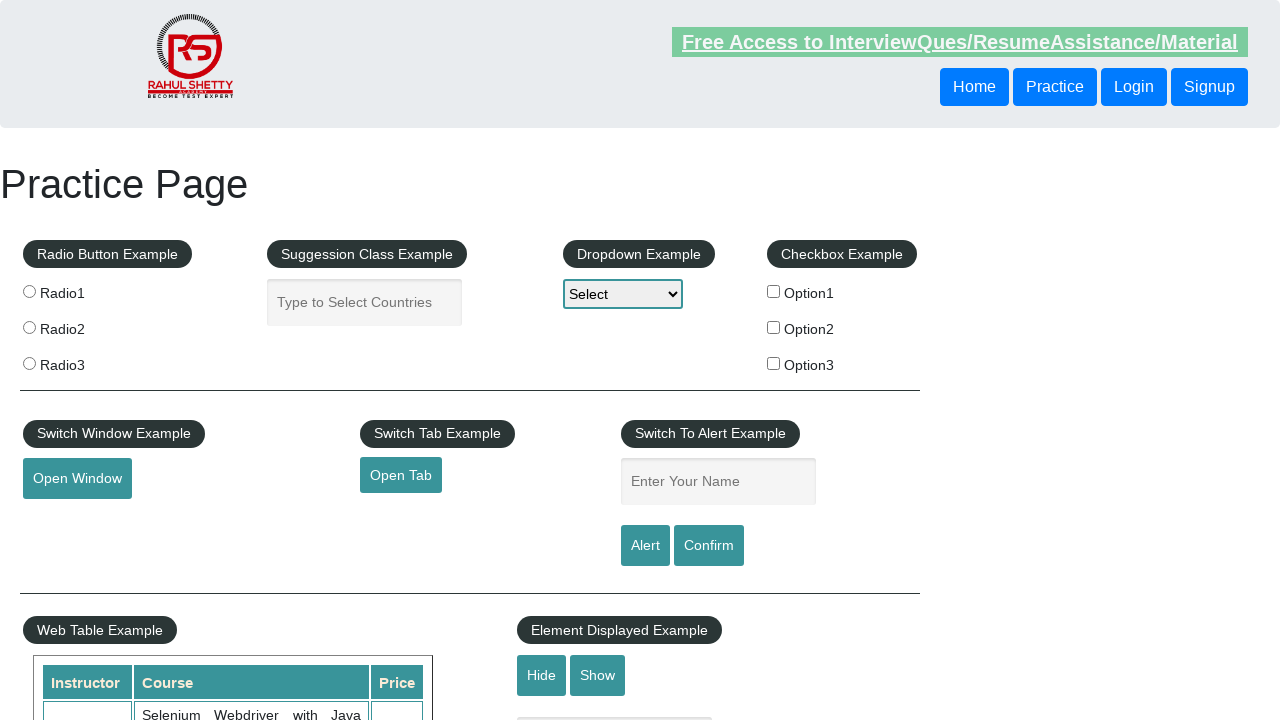

Typed 'Po' into the autocomplete input field on input#autocomplete
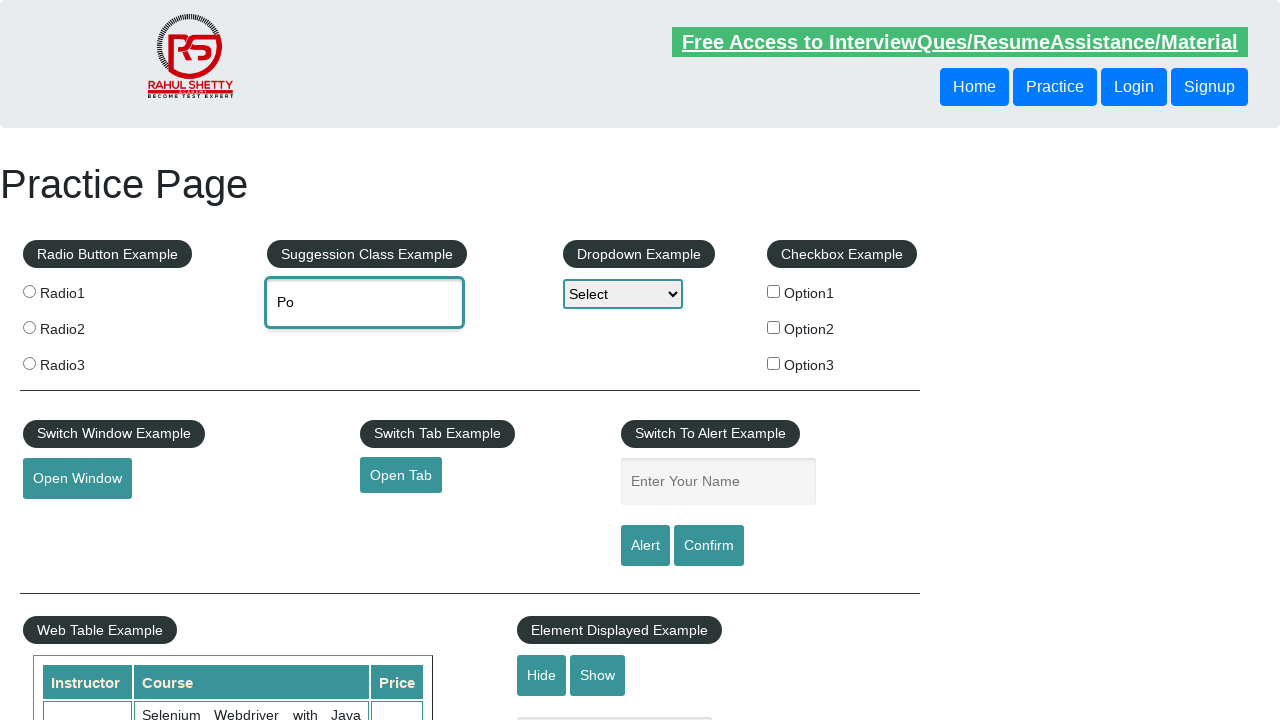

Auto-suggestive dropdown appeared with Poland option visible
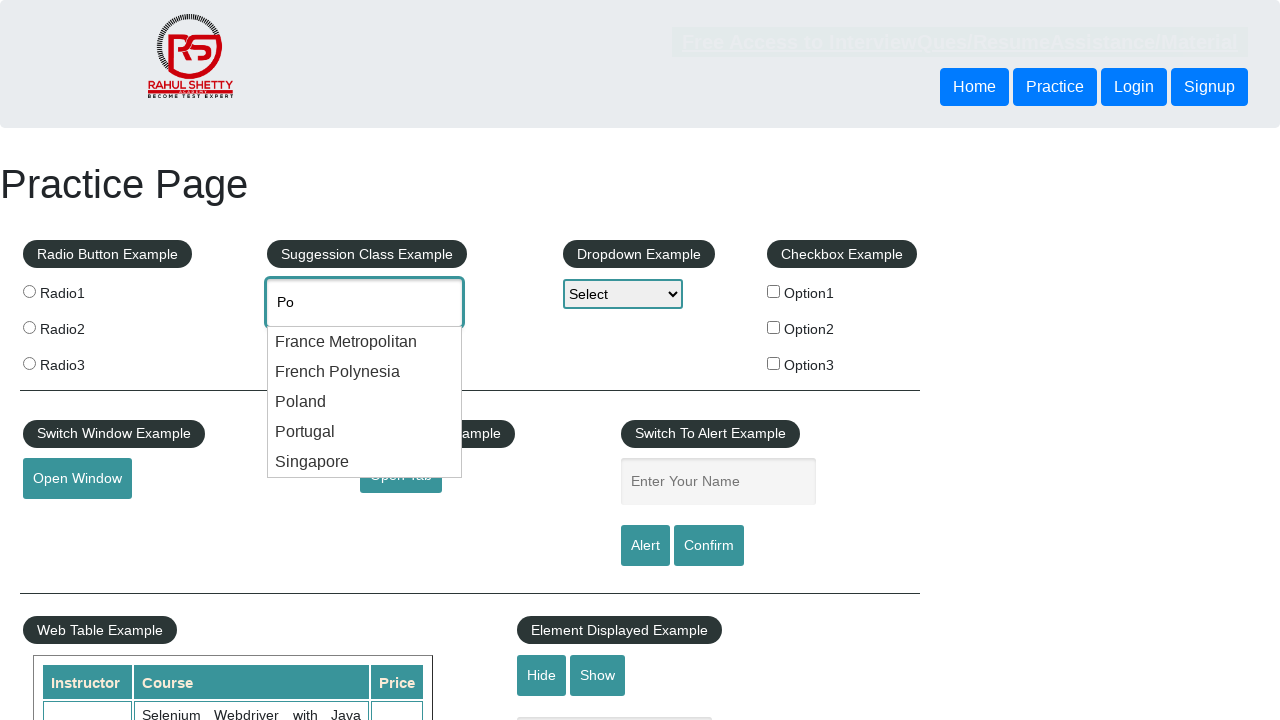

Selected Poland from the dropdown at (365, 402) on xpath=//ul[@id='ui-id-1']/li/div[text()='Poland']
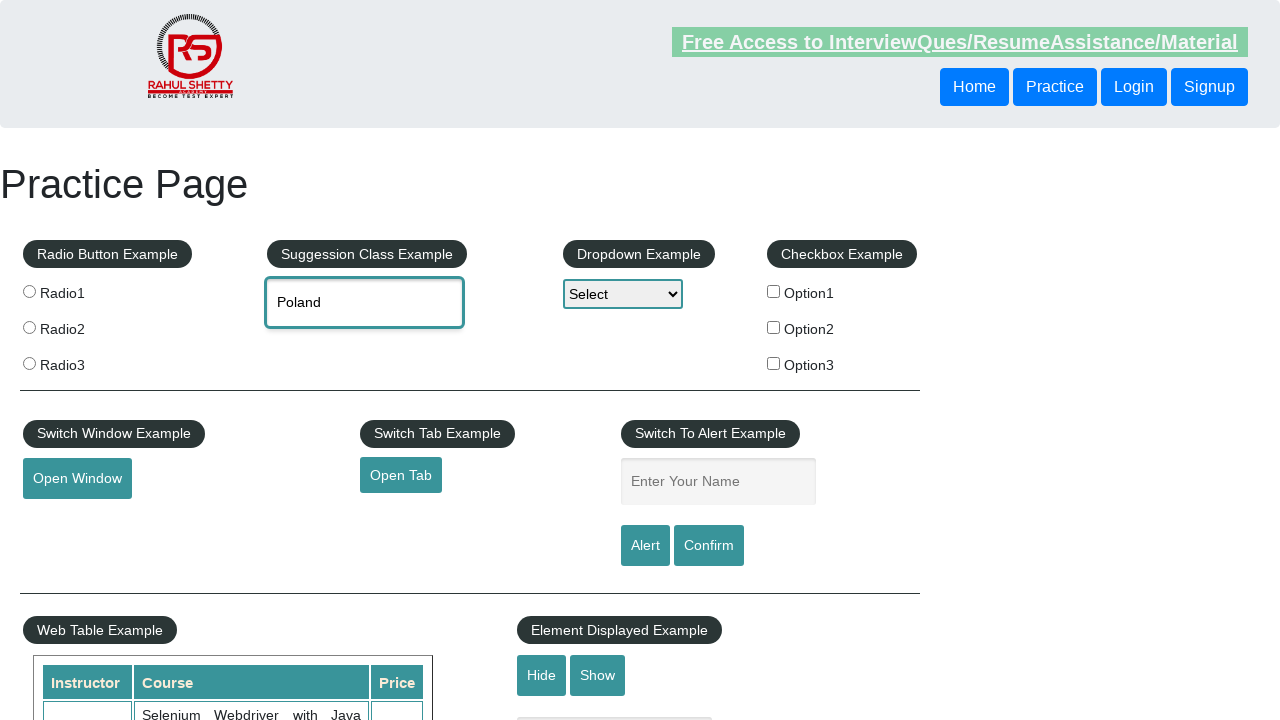

Verified that the autocomplete input field value is 'Poland'
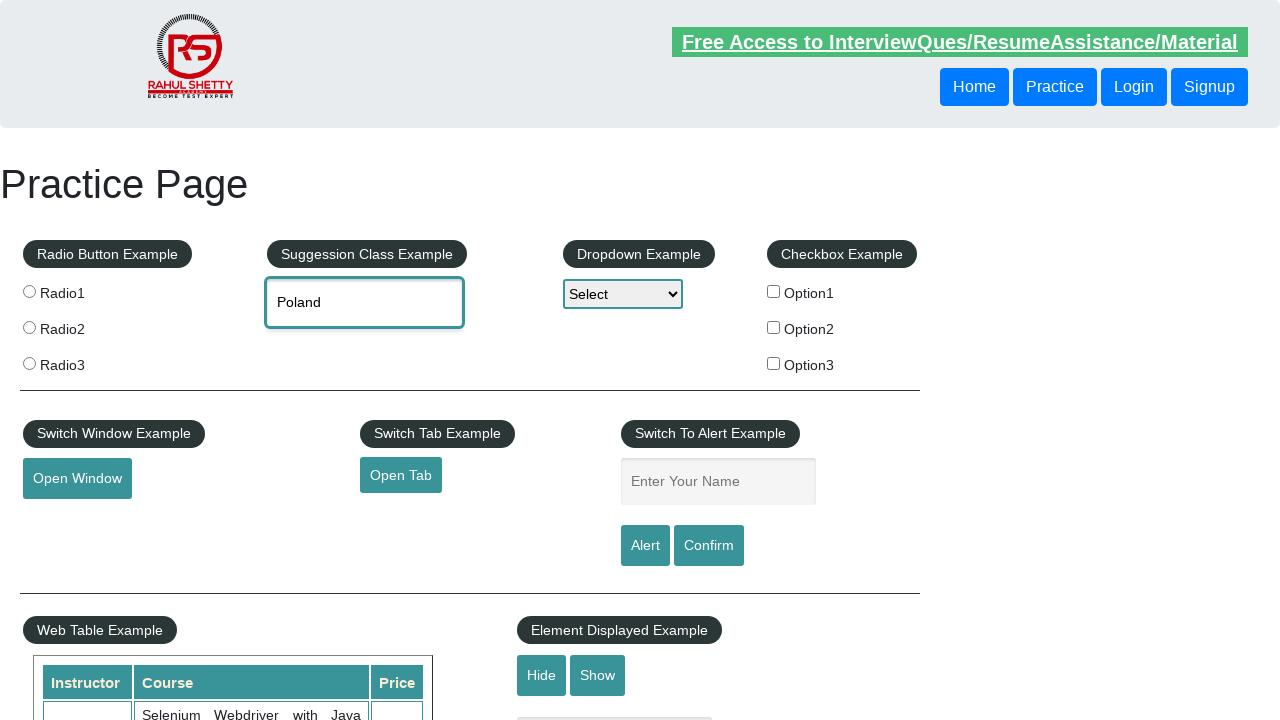

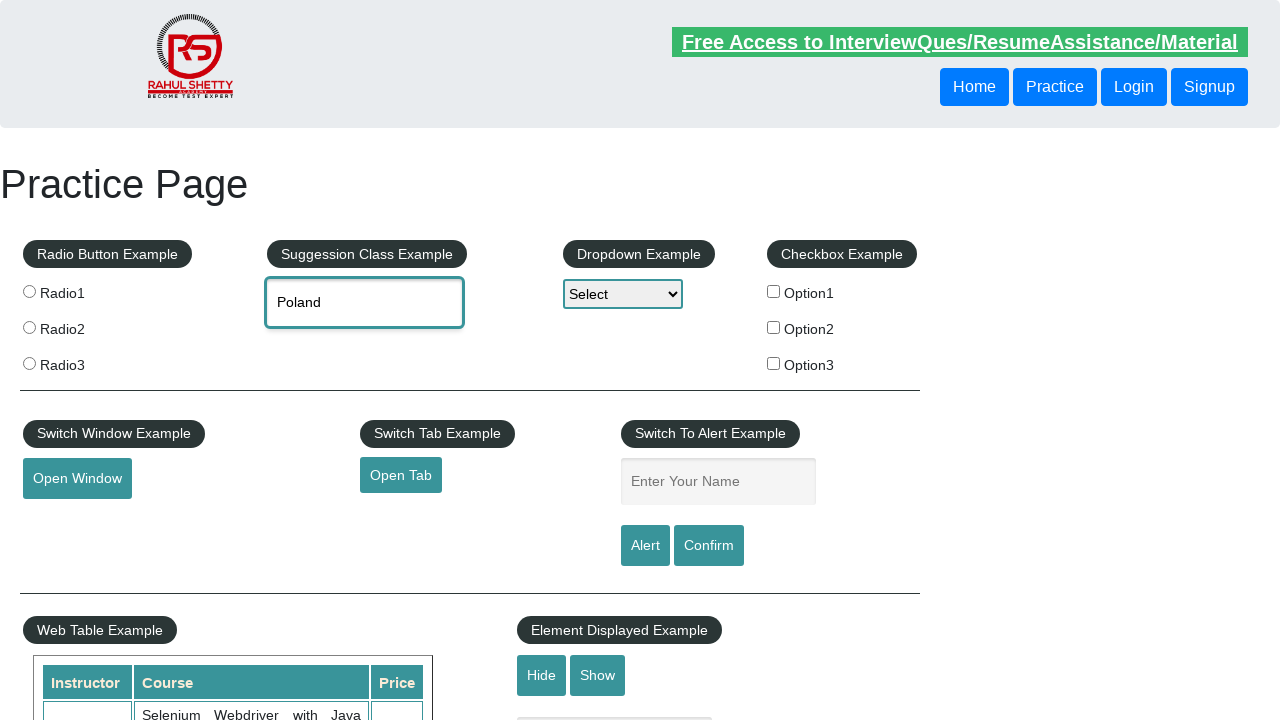